Tests checkbox functionality by clicking on checkboxes and verifying their states change correctly

Starting URL: http://the-internet.herokuapp.com/

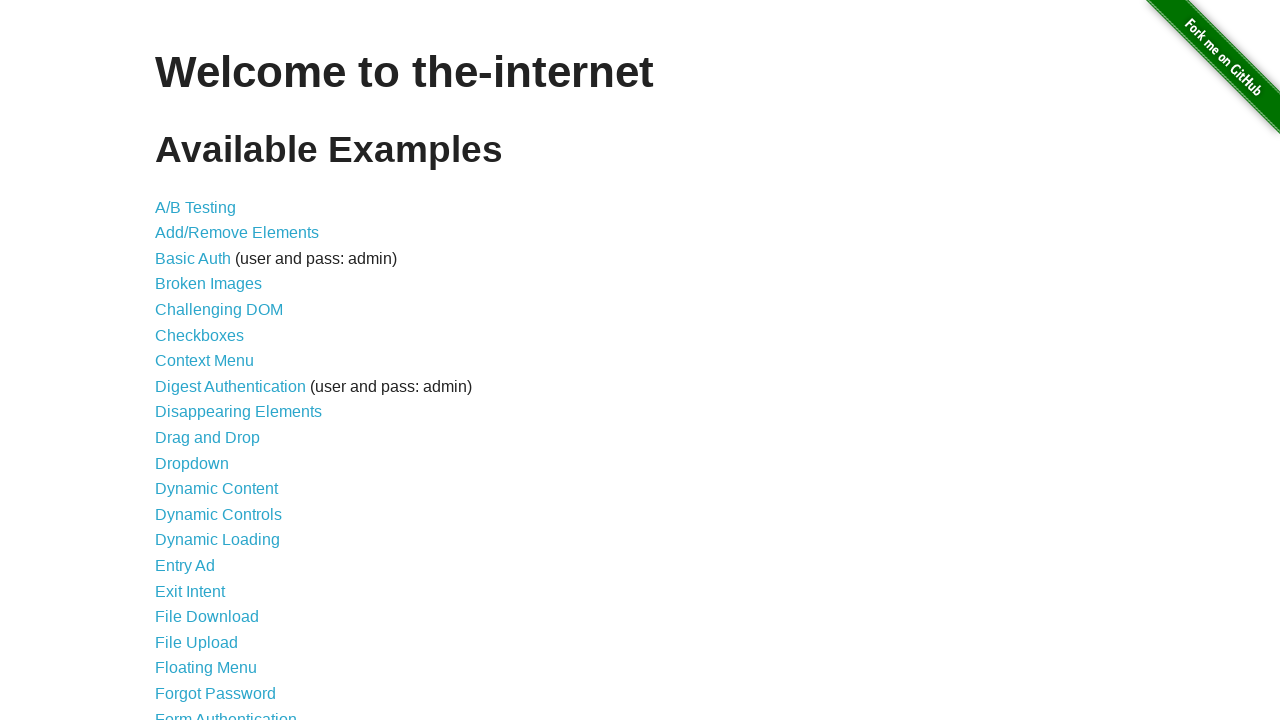

Clicked on Checkboxes link to navigate to checkbox test page at (200, 335) on text=Checkboxes
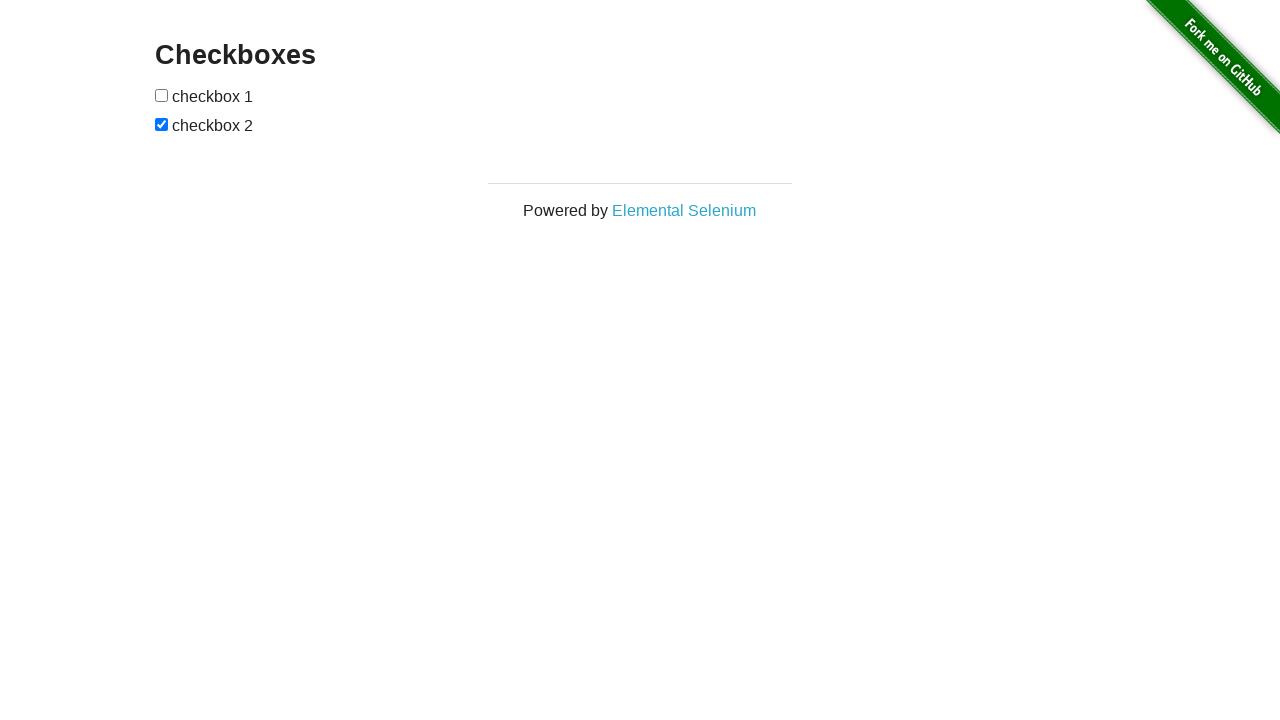

Located all checkbox elements on the page
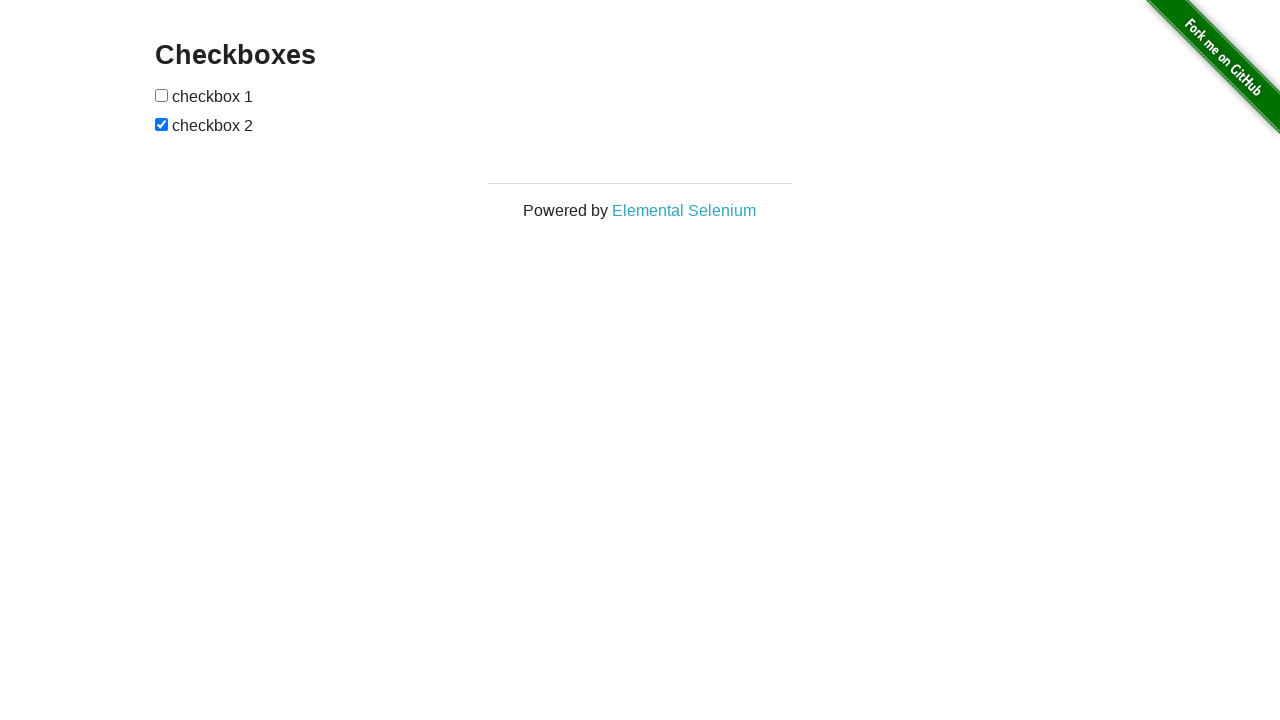

Clicked first checkbox to check it at (162, 95) on input[type=checkbox] >> nth=0
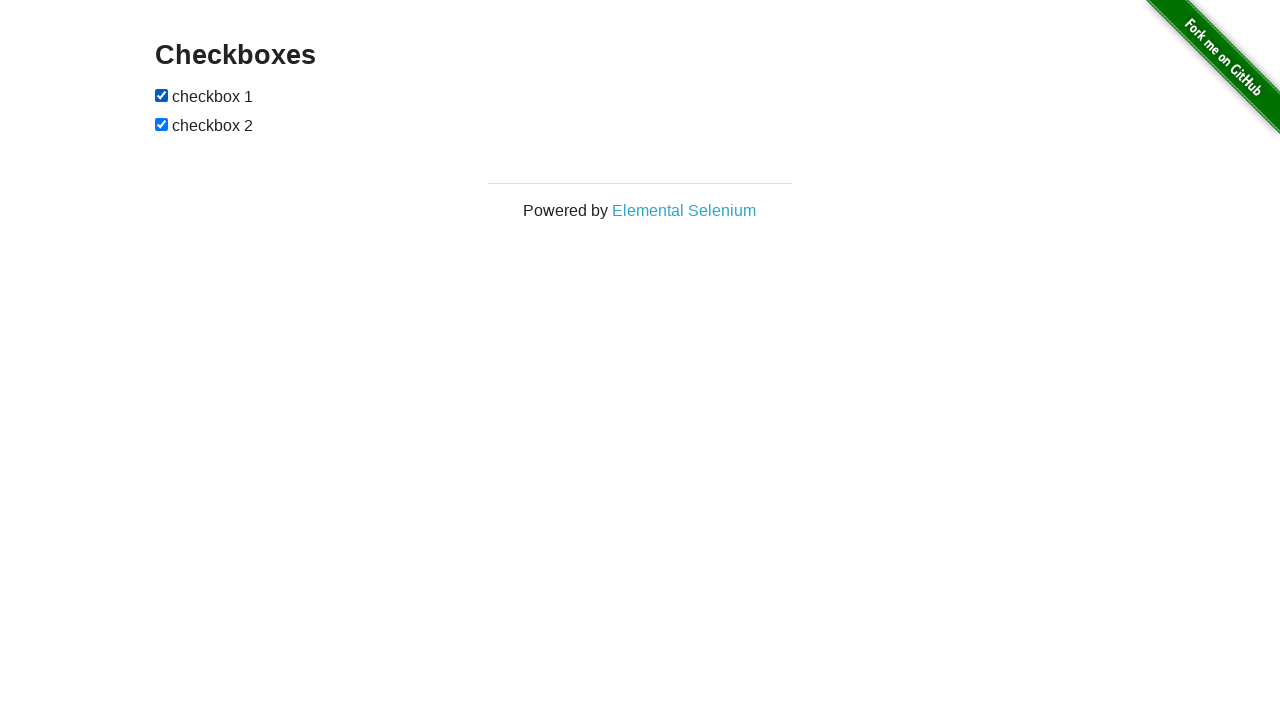

Clicked second checkbox to uncheck it at (162, 124) on input[type=checkbox] >> nth=1
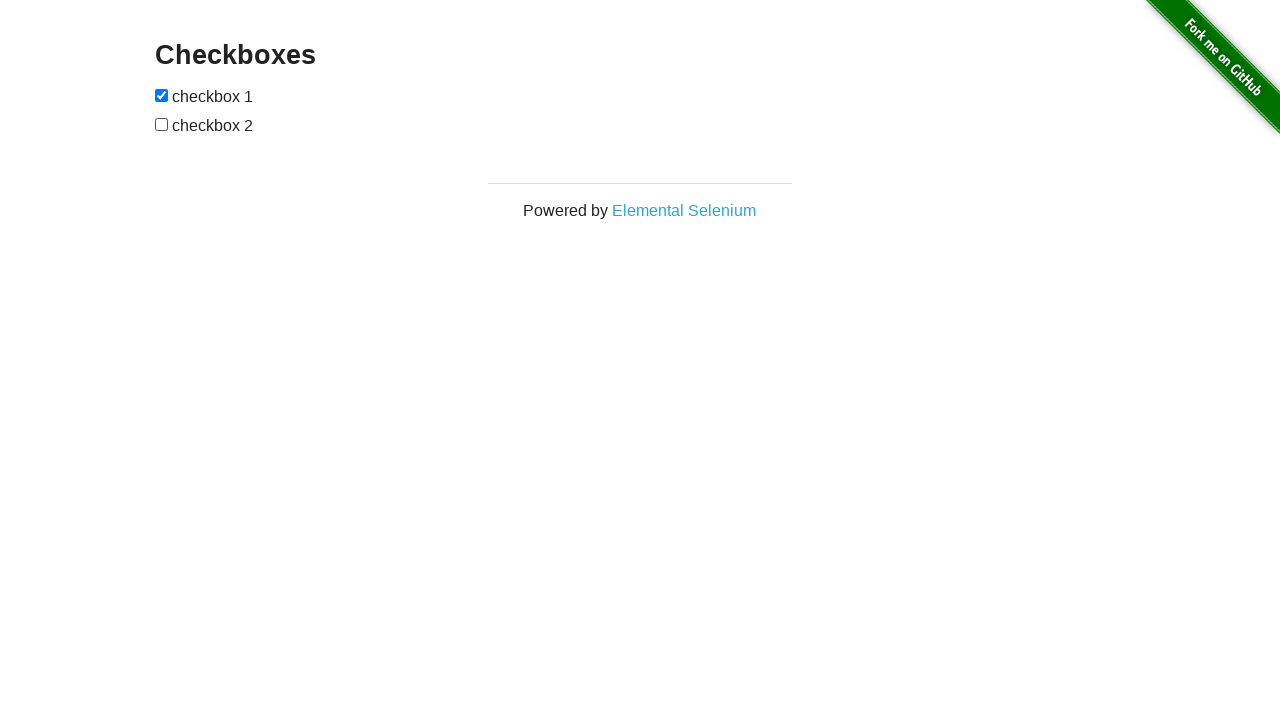

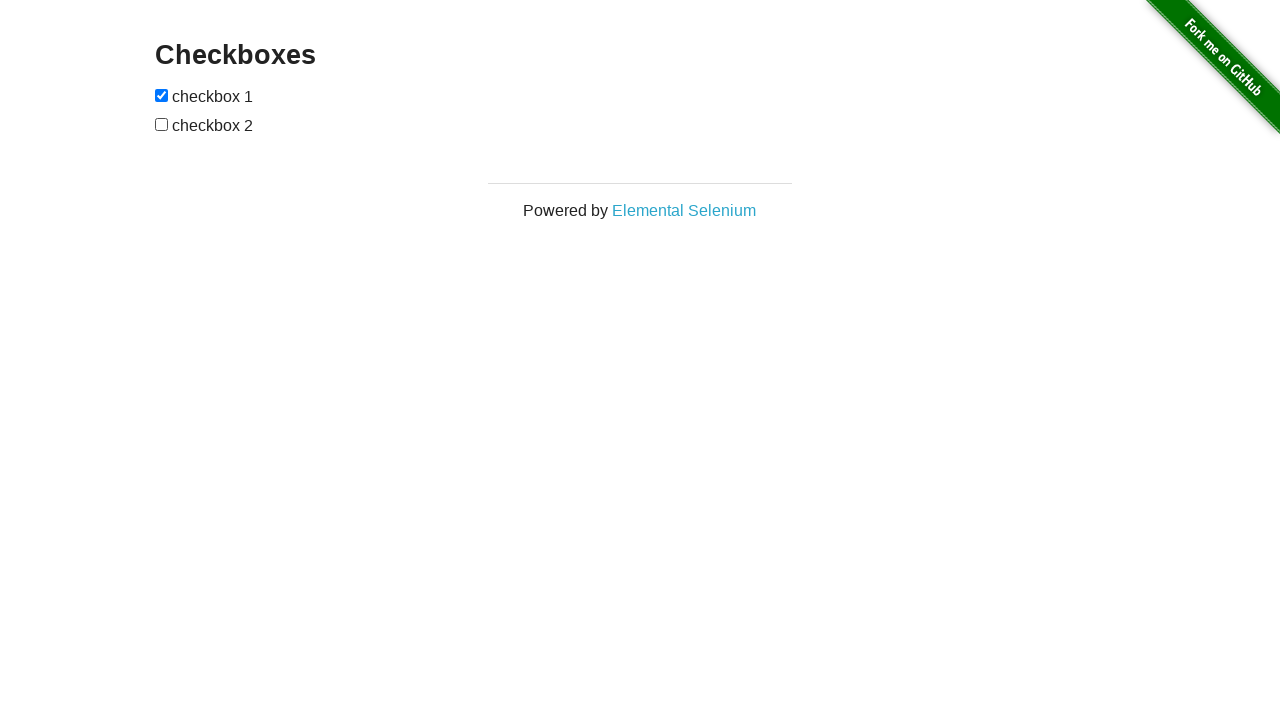